Navigates to the Selenium WebDriver documentation page about element finders and clicks on a documentation grid list item element.

Starting URL: https://www.selenium.dev/documentation/webdriver/elements/finders/

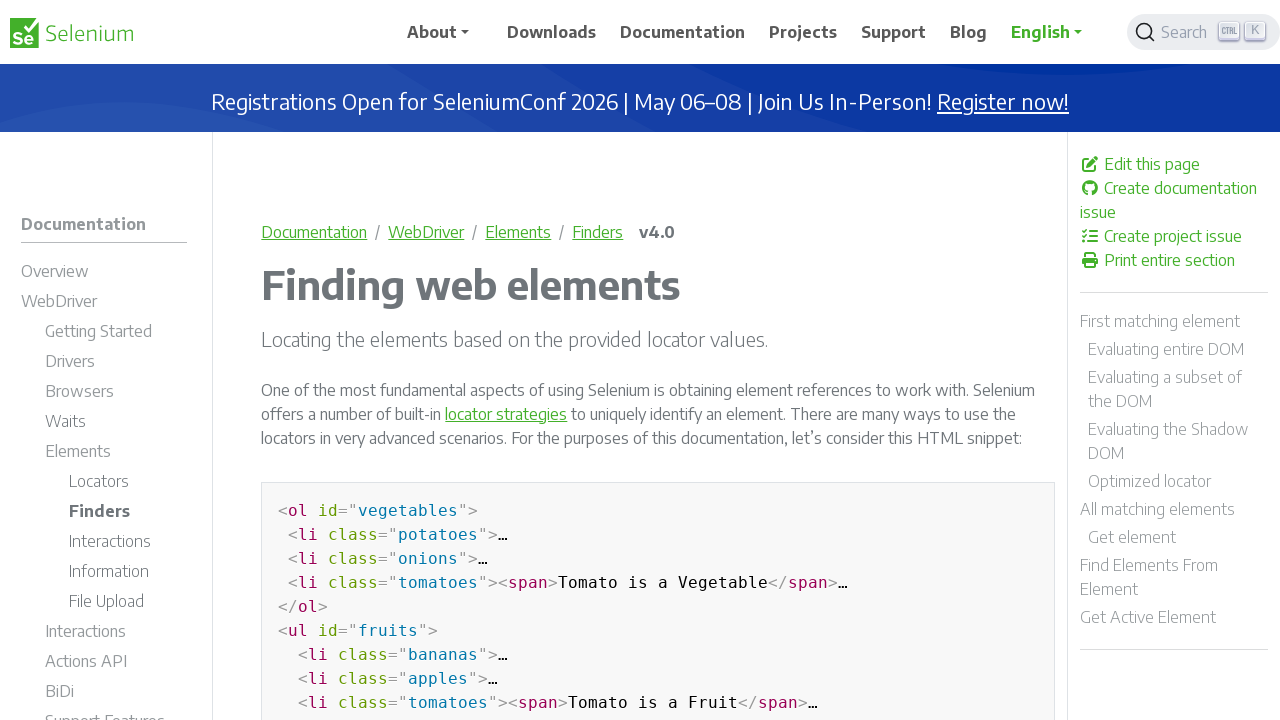

Navigated to Selenium WebDriver element finders documentation page
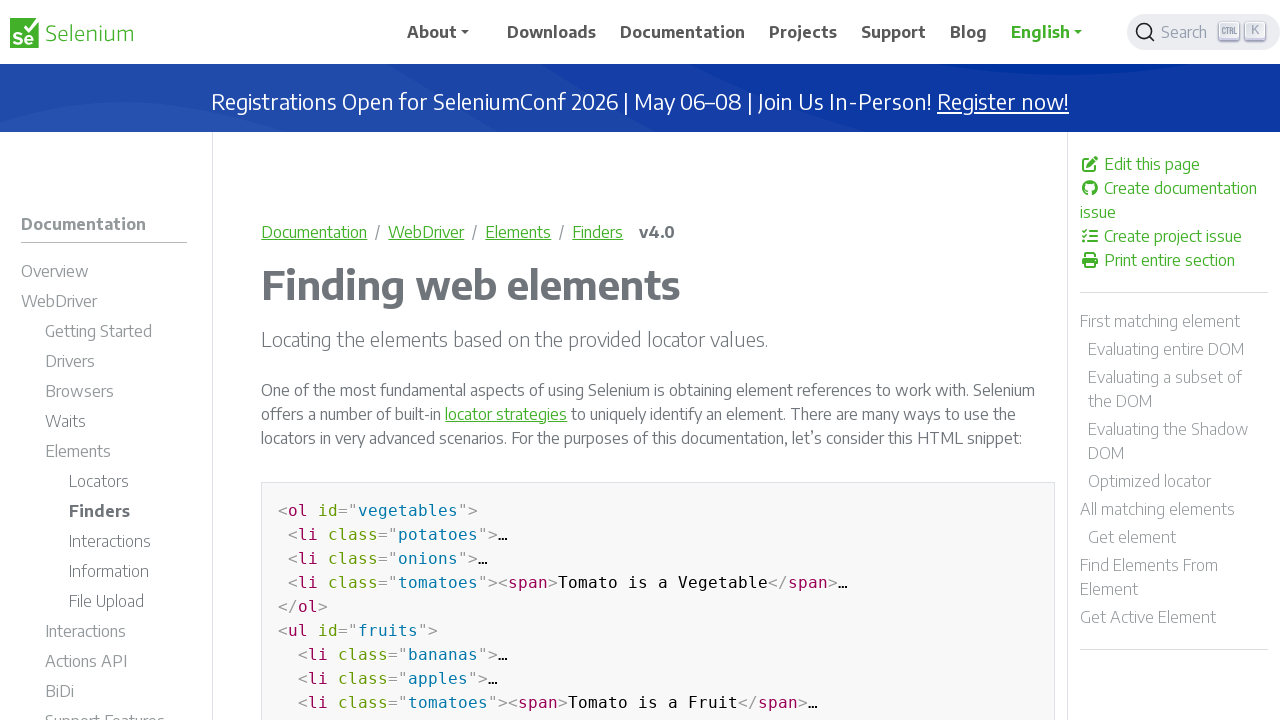

Clicked on documentation grid list item element at (104, 361) on #m-documentationgrid-li
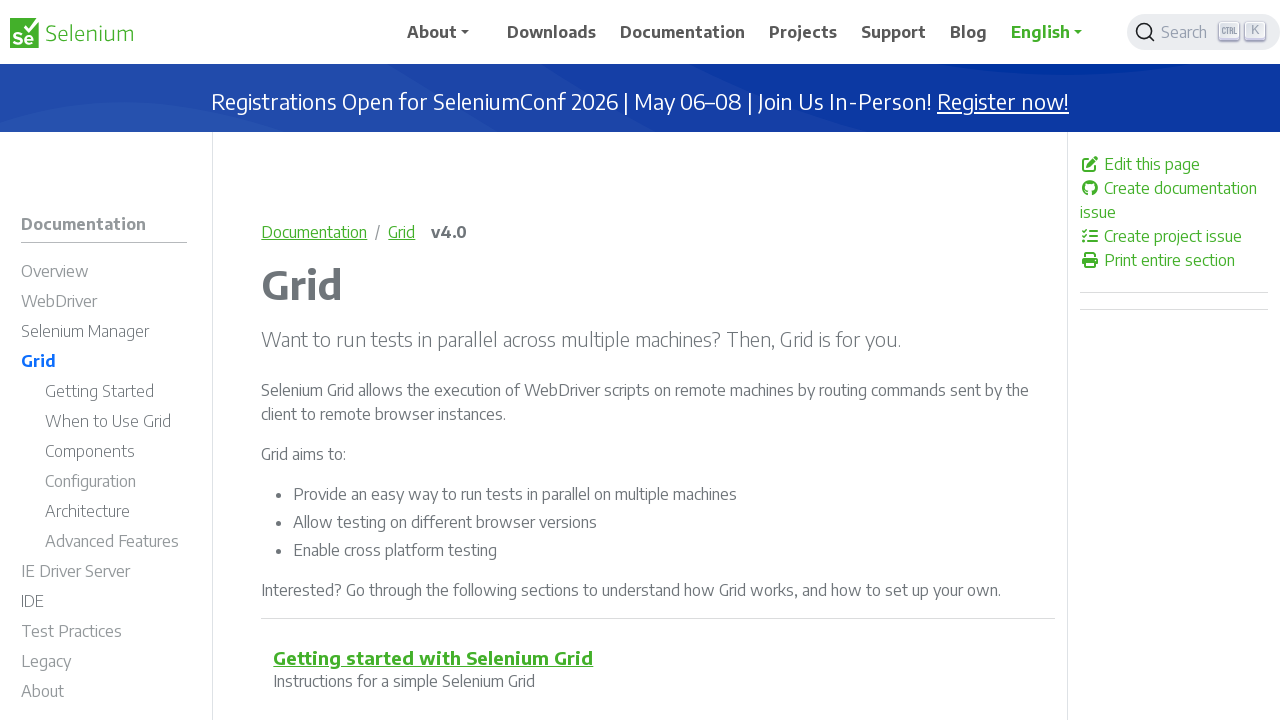

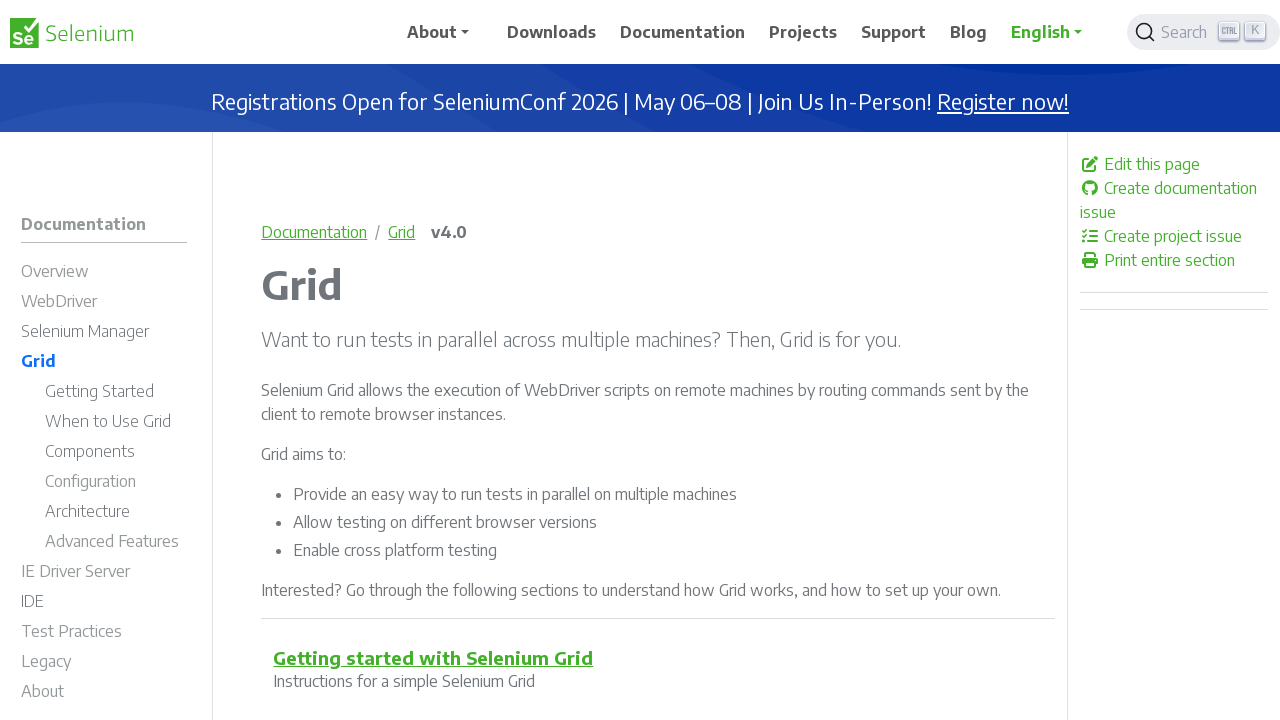